Tests alert handling by clicking the alert button, verifying alert text, and accepting the alert, then clicking confirm button, verifying text, and dismissing it

Starting URL: https://rahulshettyacademy.com/AutomationPractice/

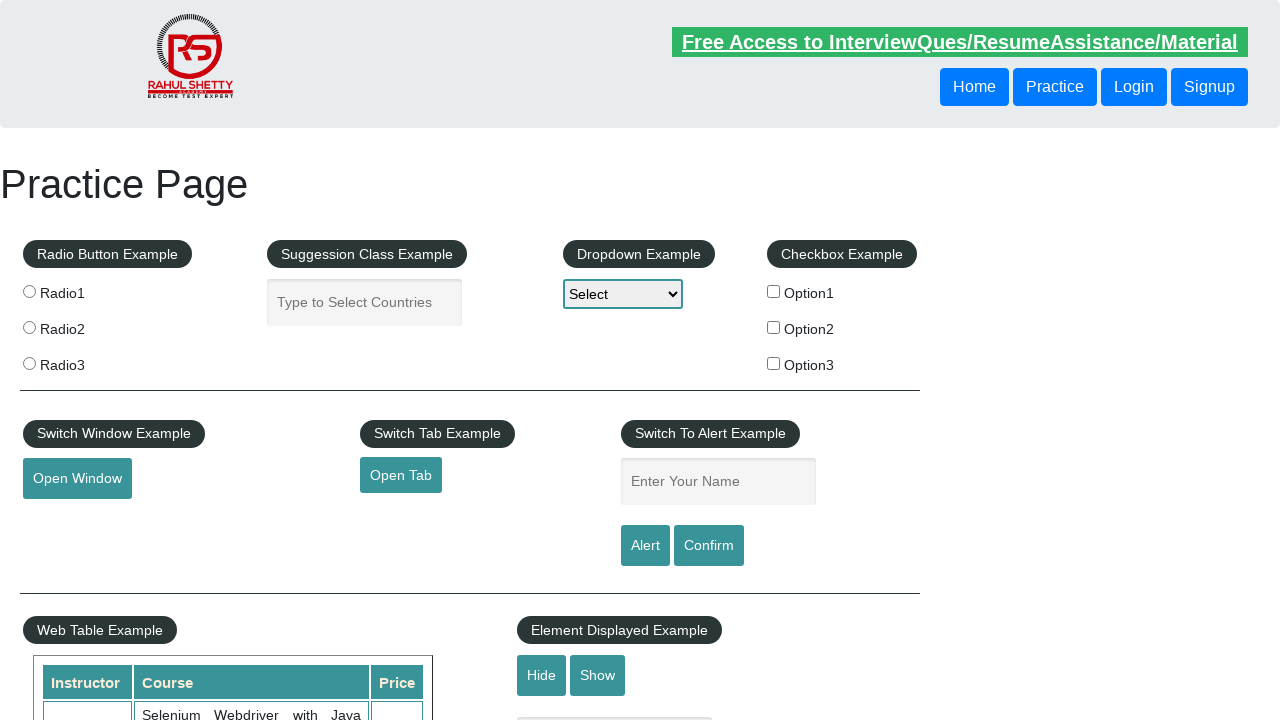

Clicked alert button at (645, 546) on #alertbtn
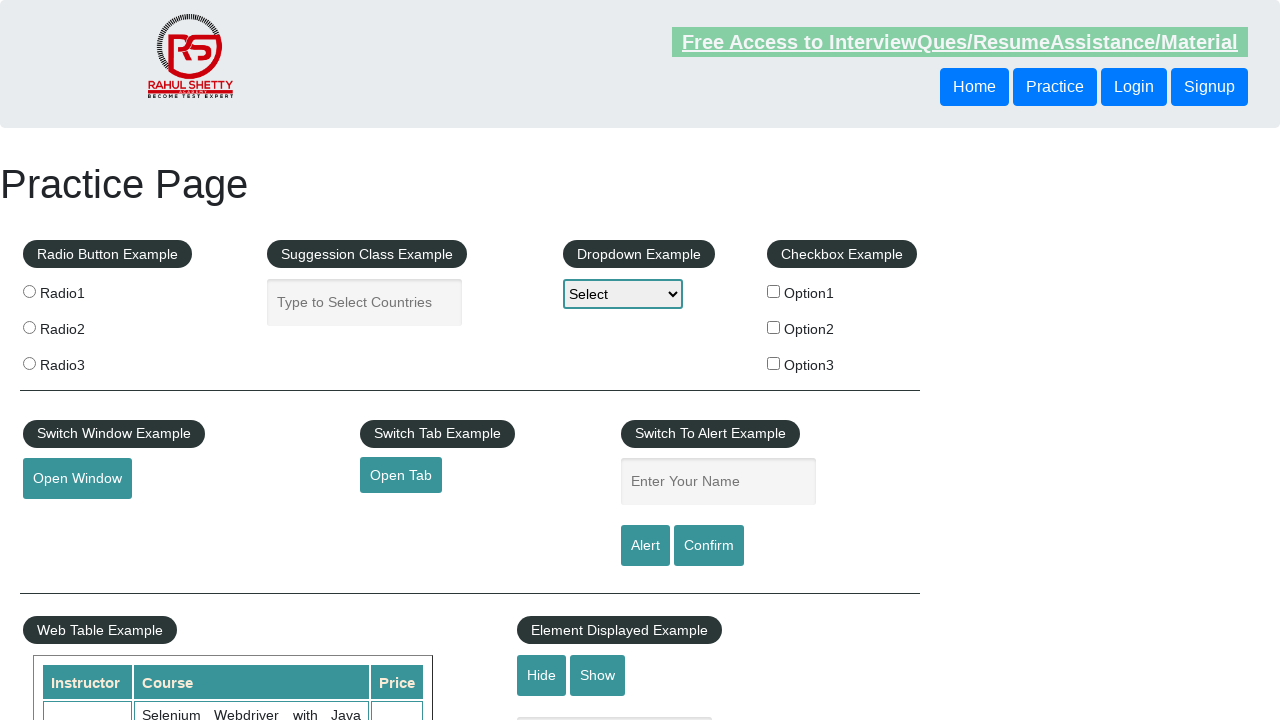

Set up dialog handler to accept alert with 'Hello , share this practice page' message
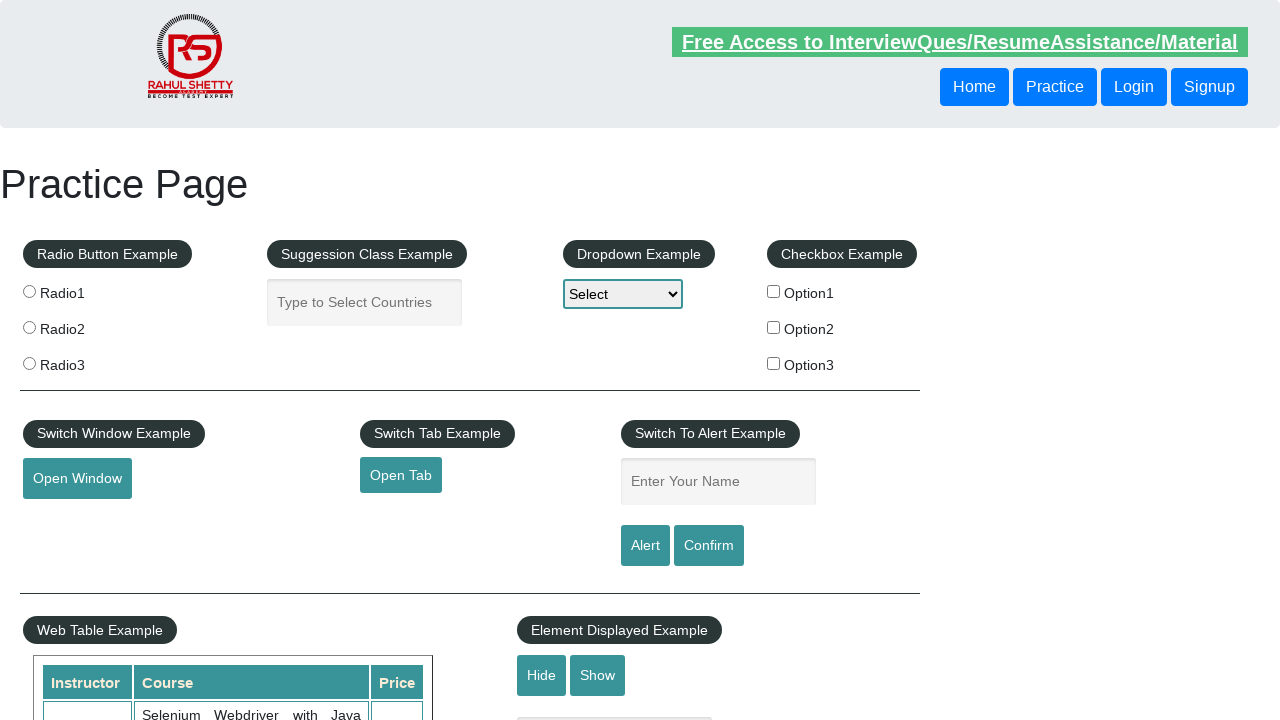

Clicked alert button and accepted the alert dialog at (645, 546) on #alertbtn
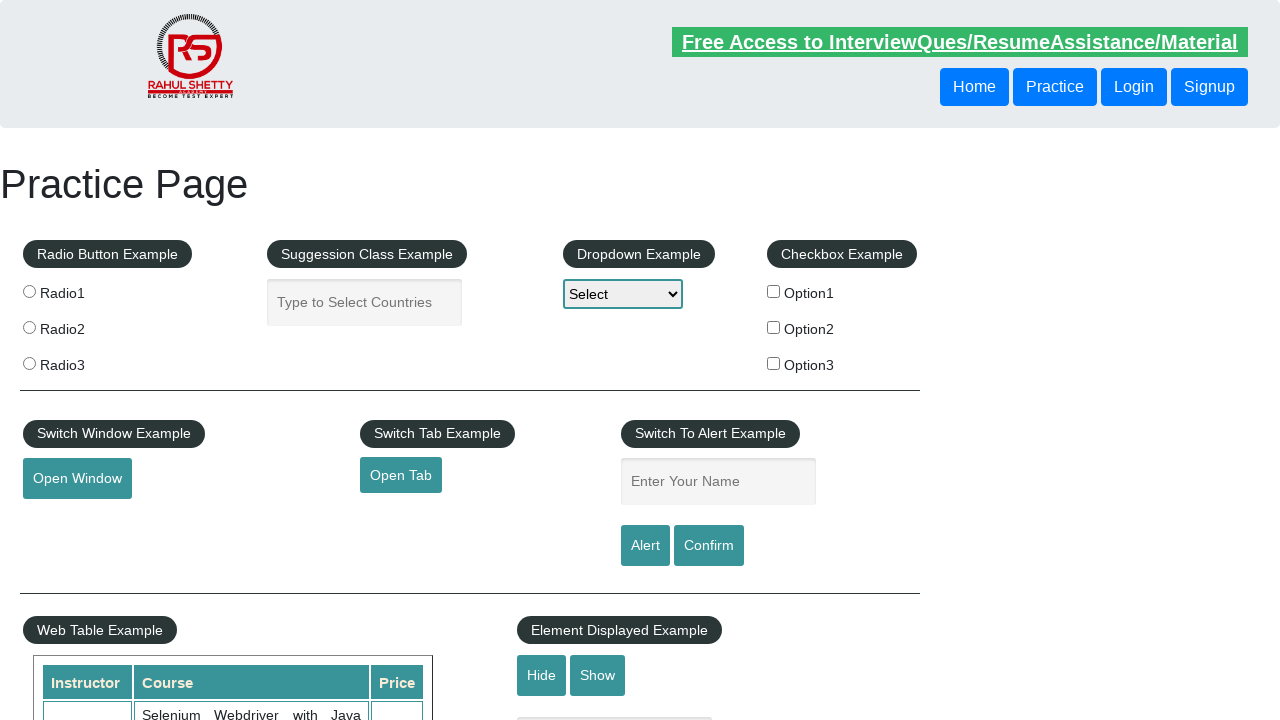

Set up dialog handler to dismiss confirm dialog with 'Are you sure you want to confirm' message
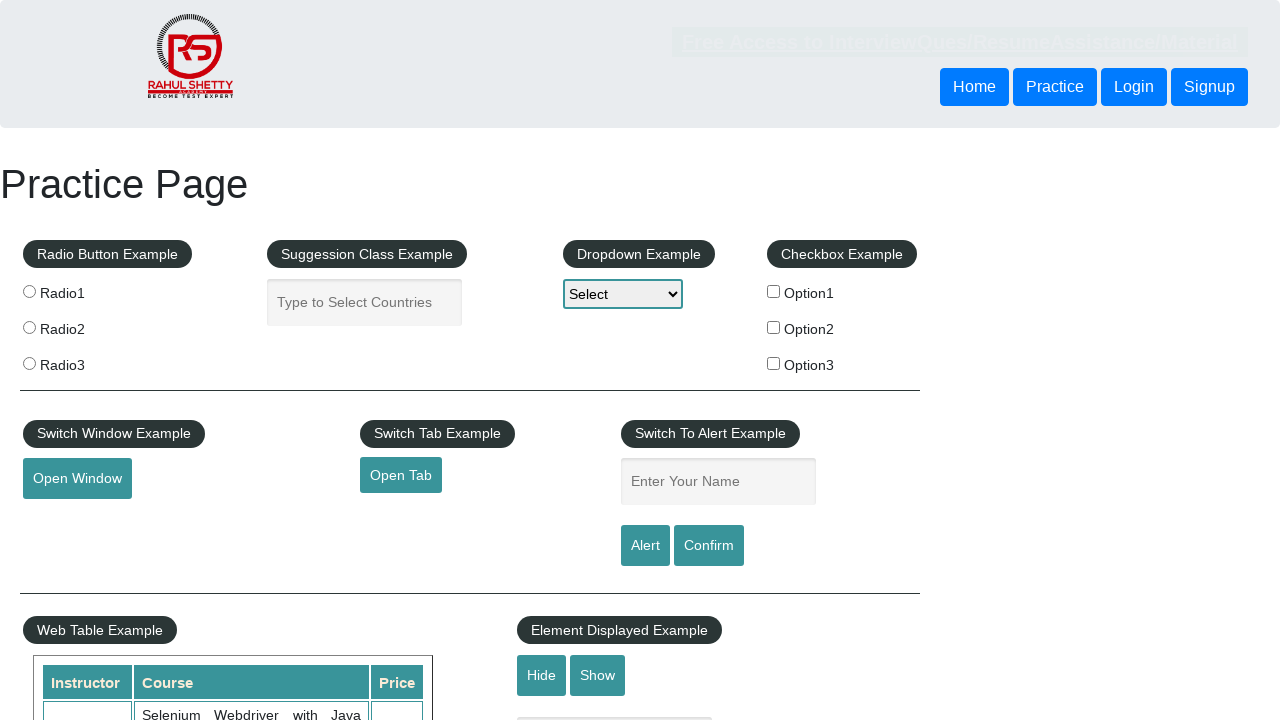

Clicked confirm button and dismissed the confirm dialog at (709, 546) on #confirmbtn
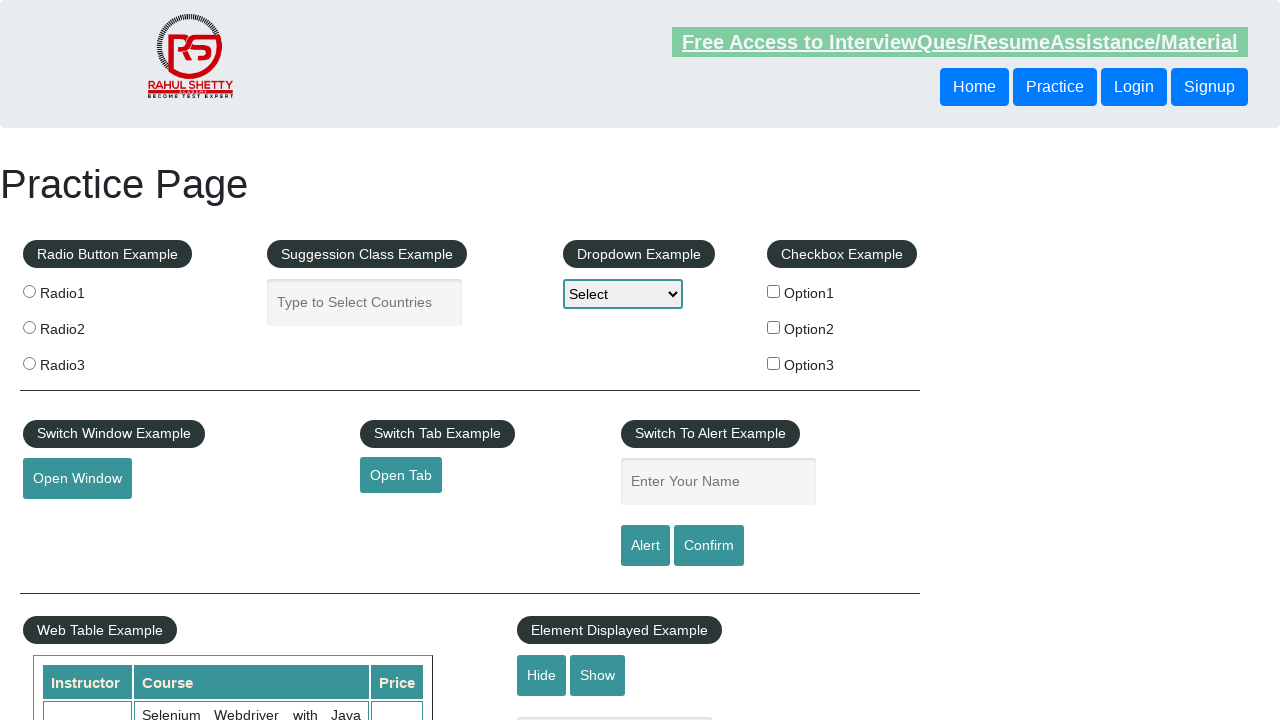

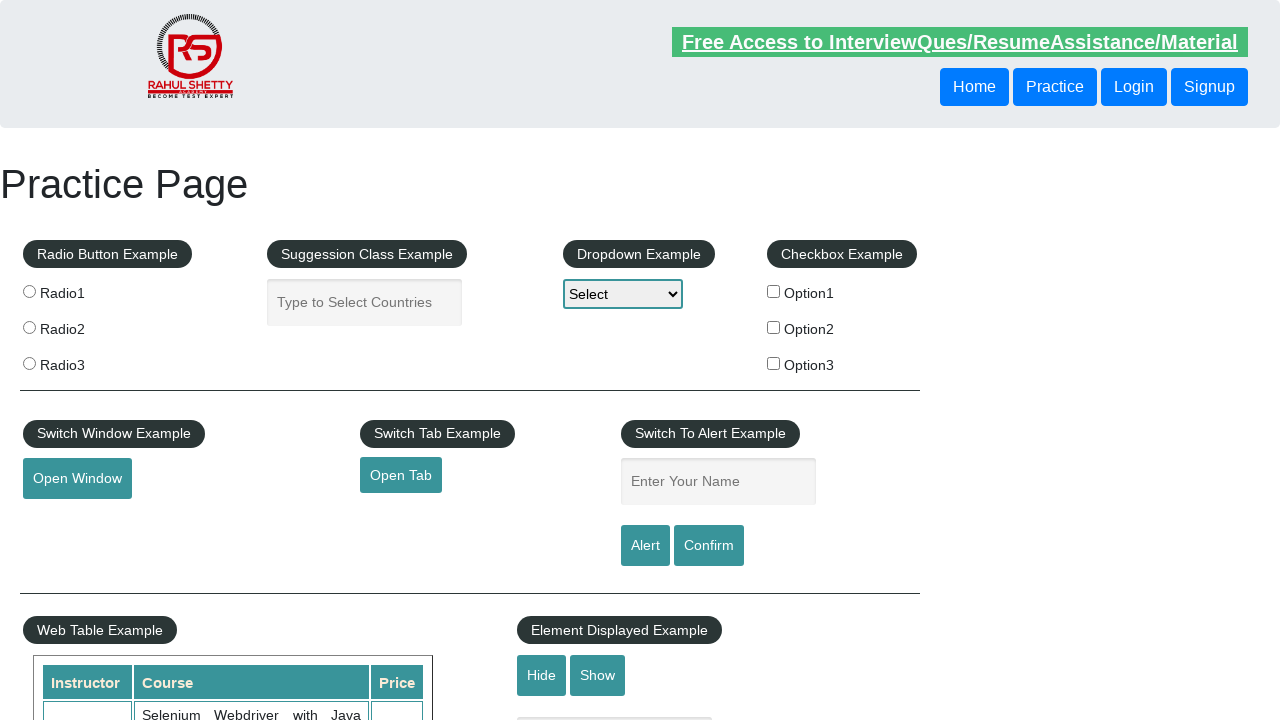